Tests marking all todo items as completed using the toggle all checkbox

Starting URL: https://demo.playwright.dev/todomvc

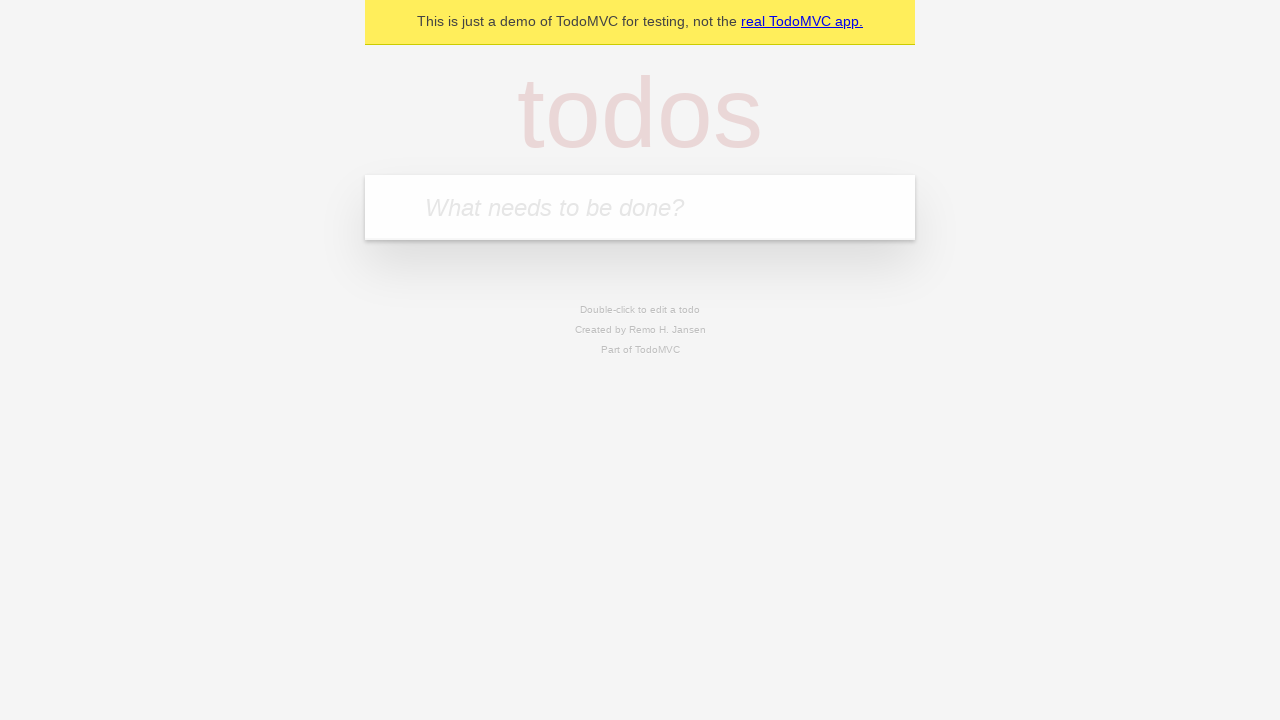

Filled todo input with 'buy some cheese' on internal:attr=[placeholder="What needs to be done?"i]
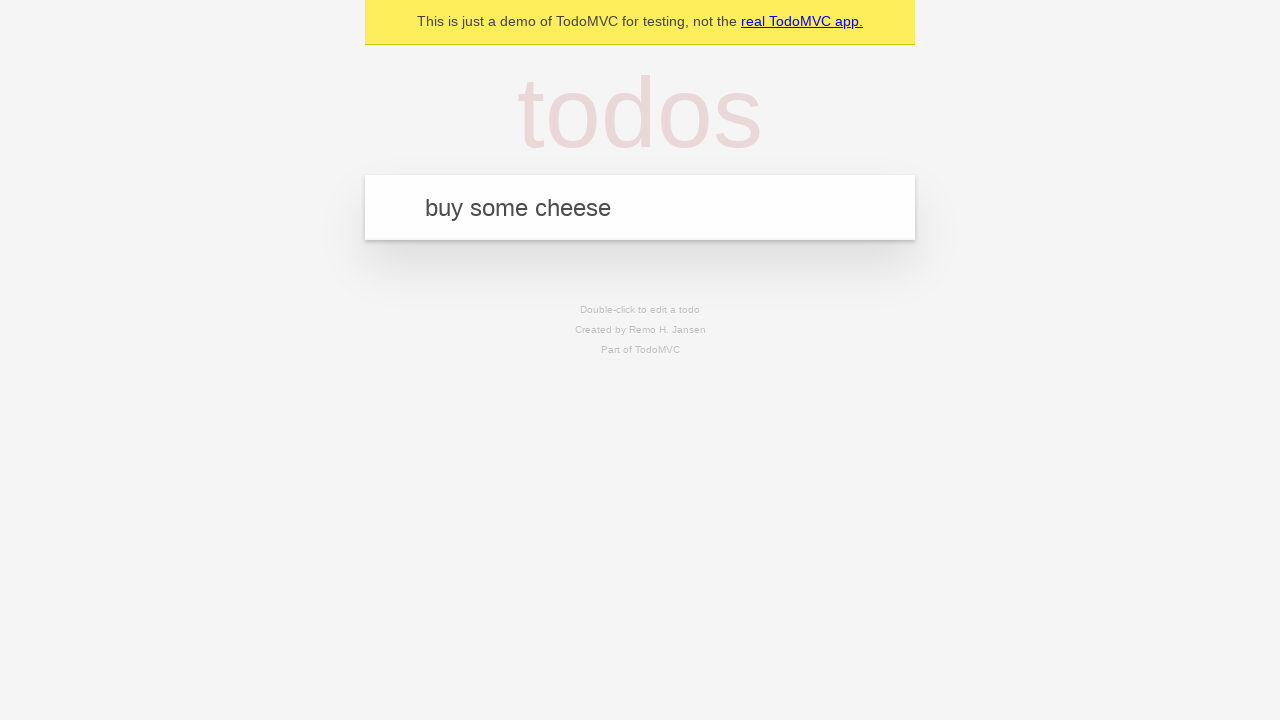

Pressed Enter to add 'buy some cheese' to todo list on internal:attr=[placeholder="What needs to be done?"i]
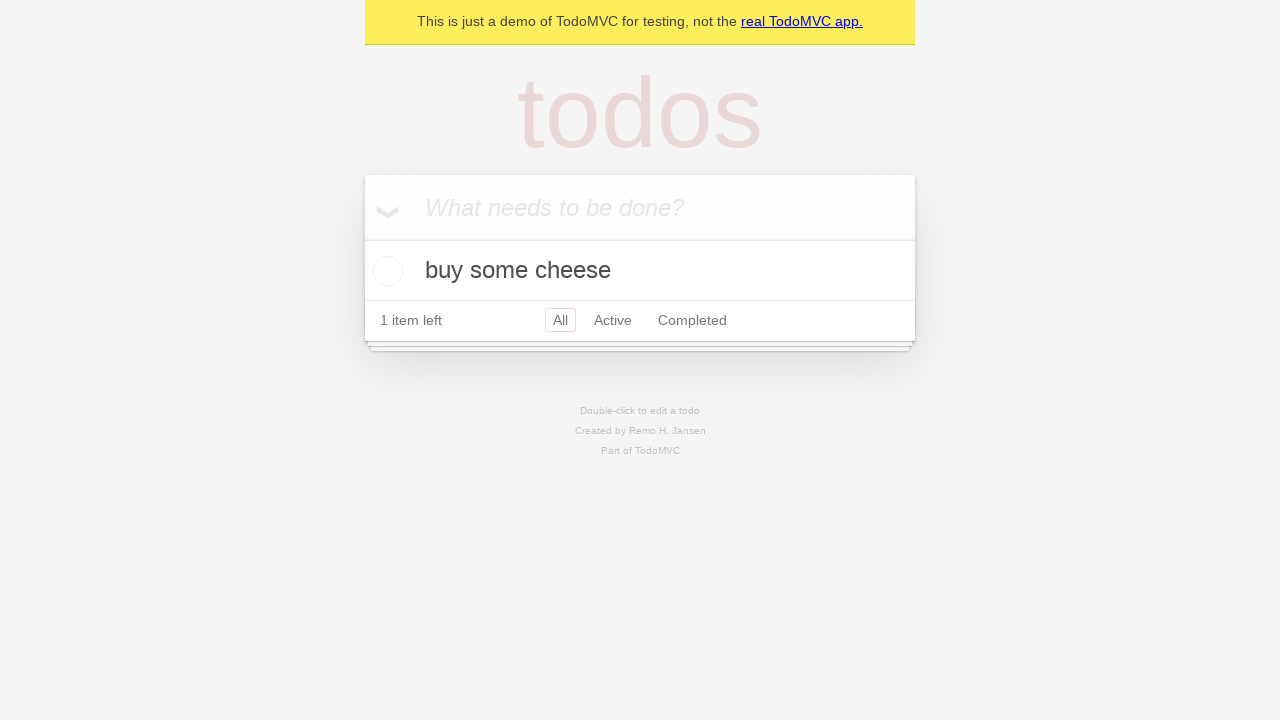

Filled todo input with 'feed the cat' on internal:attr=[placeholder="What needs to be done?"i]
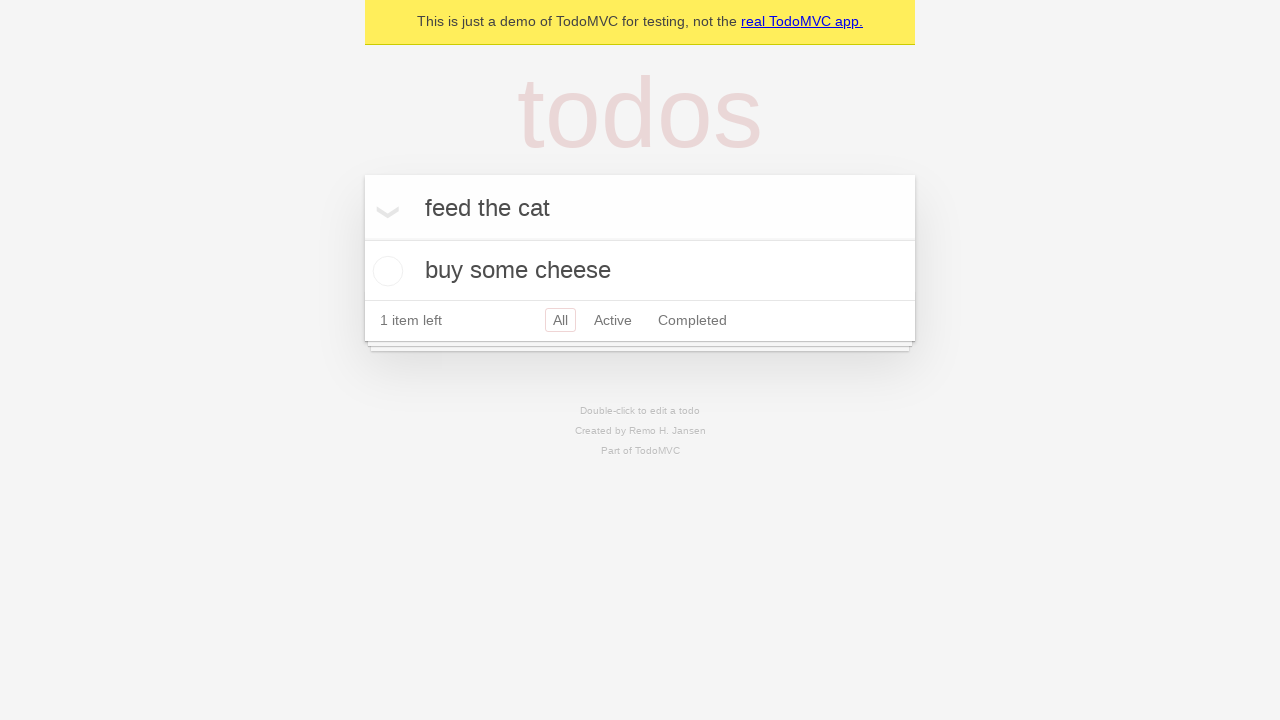

Pressed Enter to add 'feed the cat' to todo list on internal:attr=[placeholder="What needs to be done?"i]
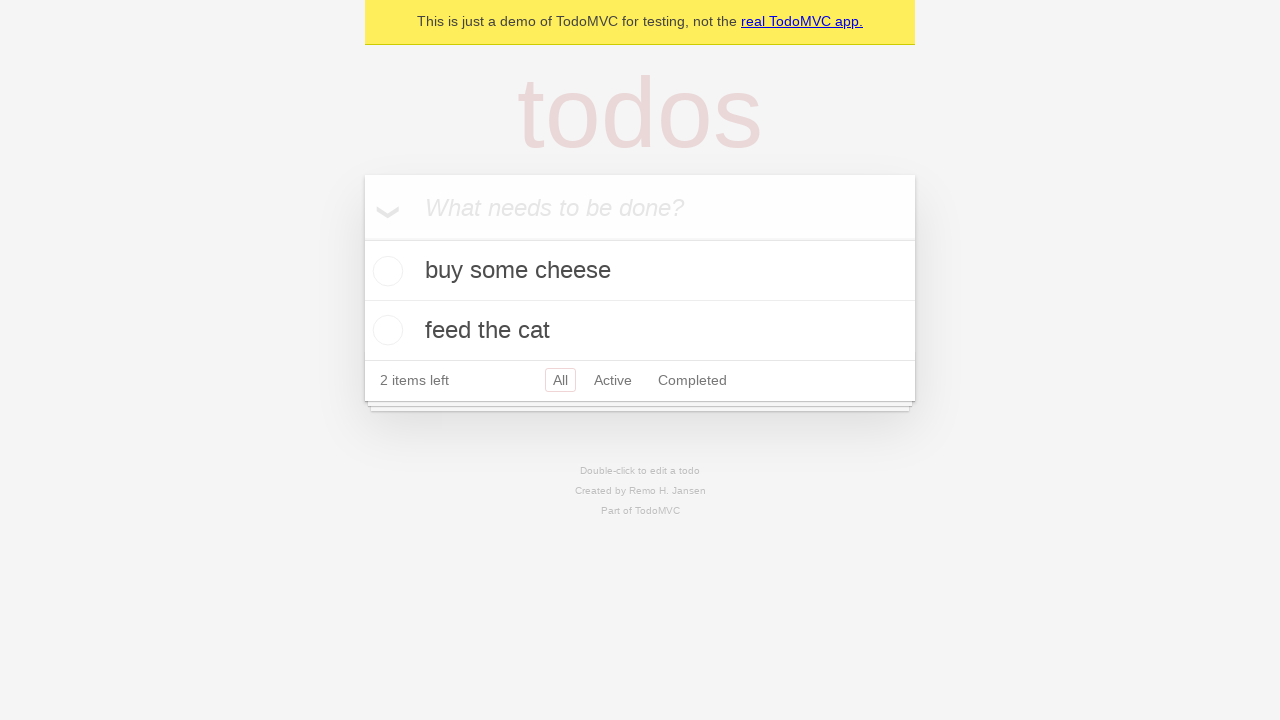

Filled todo input with 'book a doctors appointment' on internal:attr=[placeholder="What needs to be done?"i]
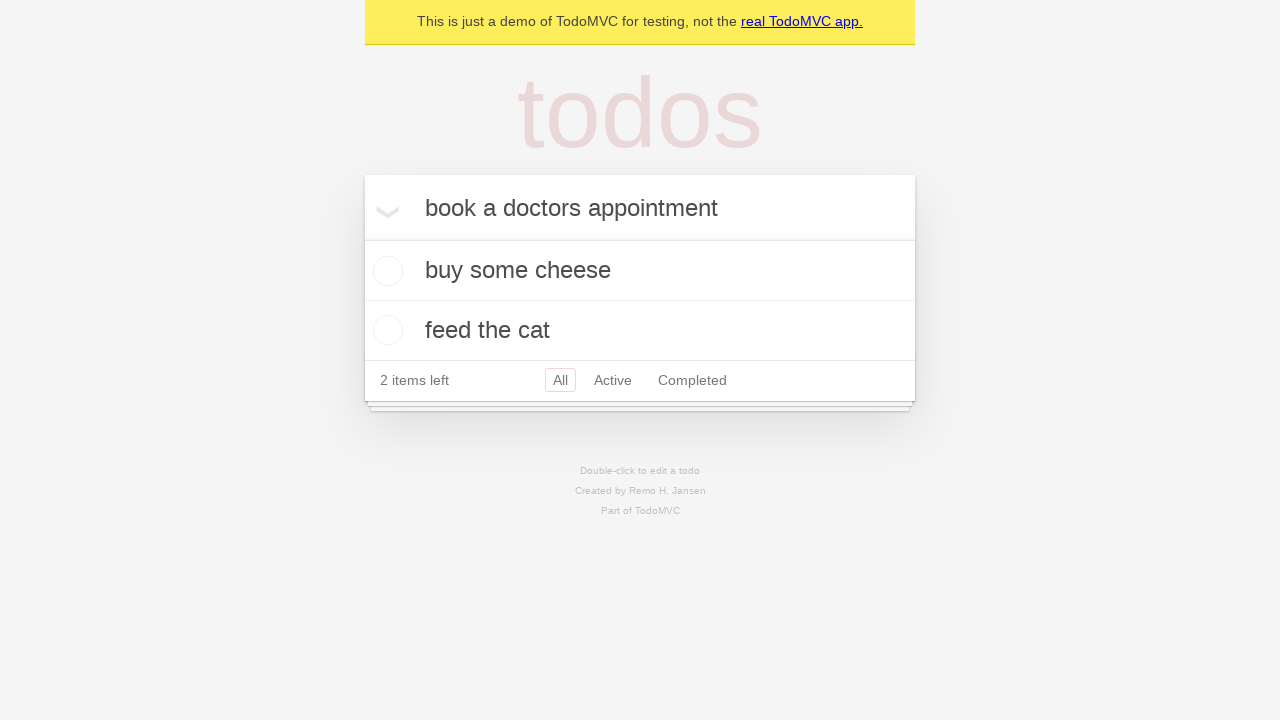

Pressed Enter to add 'book a doctors appointment' to todo list on internal:attr=[placeholder="What needs to be done?"i]
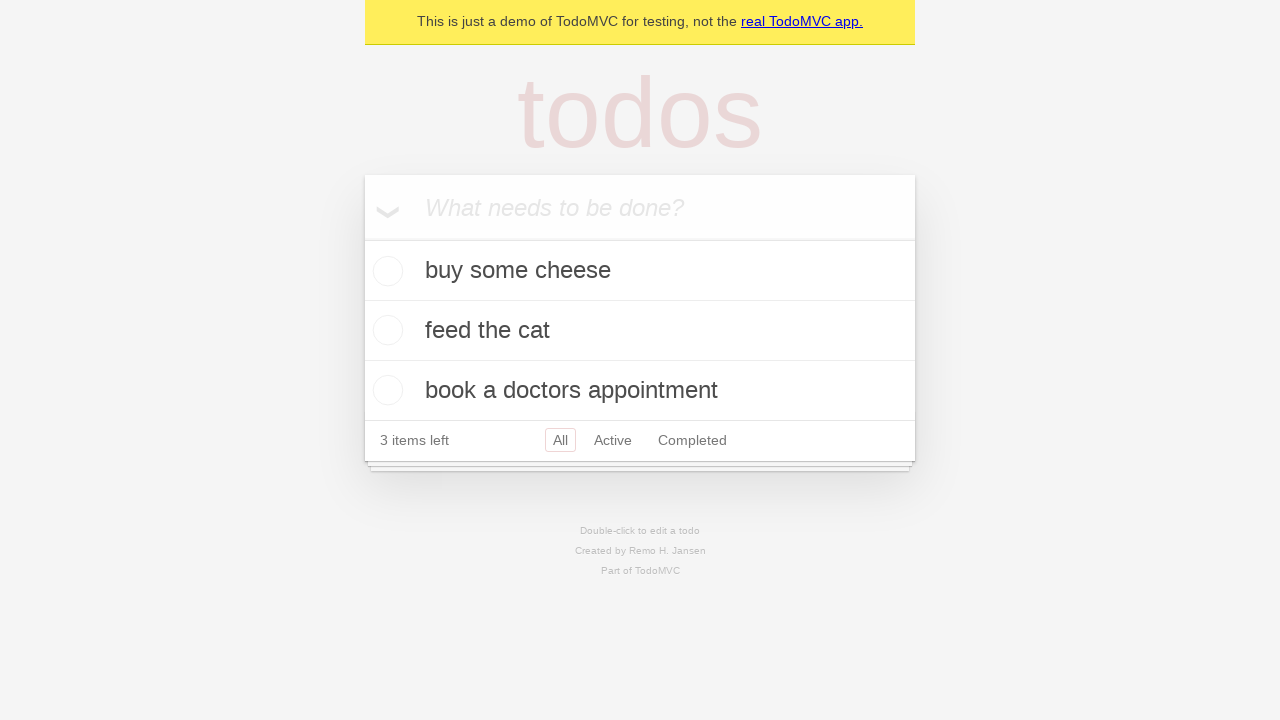

Clicked 'Mark all as complete' checkbox at (362, 238) on internal:label="Mark all as complete"i
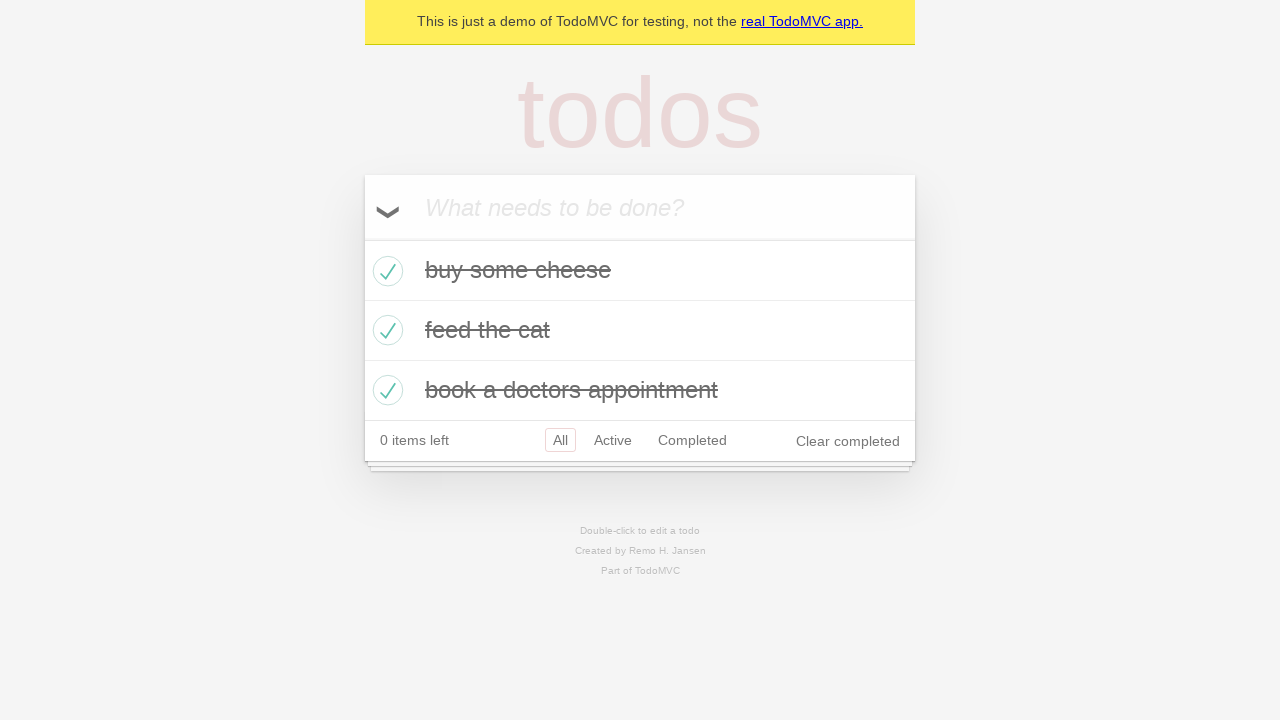

Verified all todo items have 'completed' class
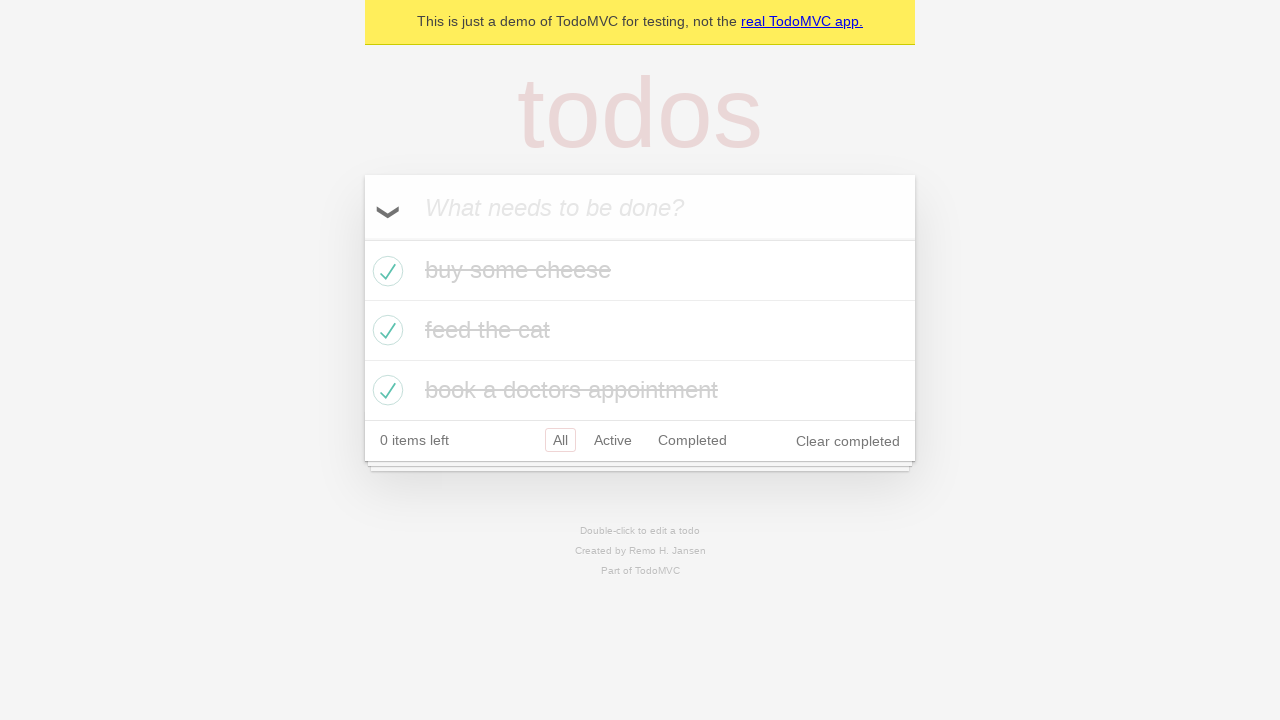

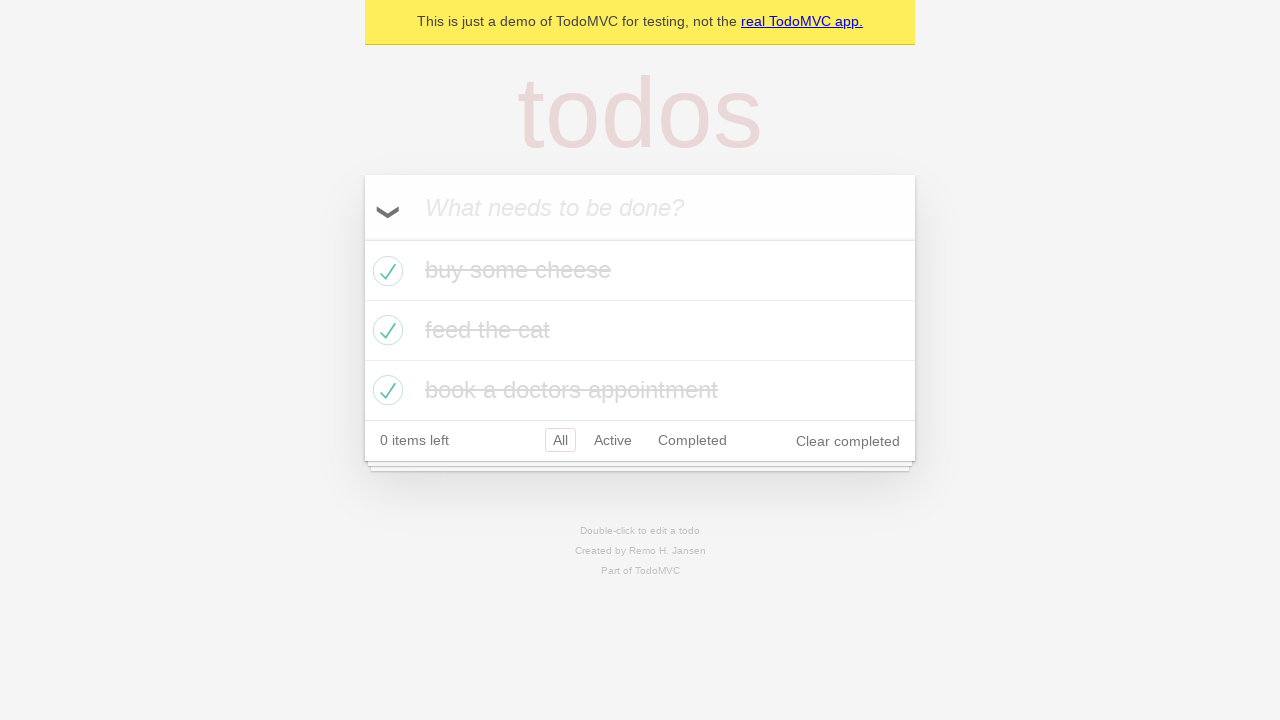